Tests clicking a JavaScript confirm alert button, dismissing (canceling) the alert, and verifying the result message shows the cancel action.

Starting URL: https://practice.cydeo.com/javascript_alerts

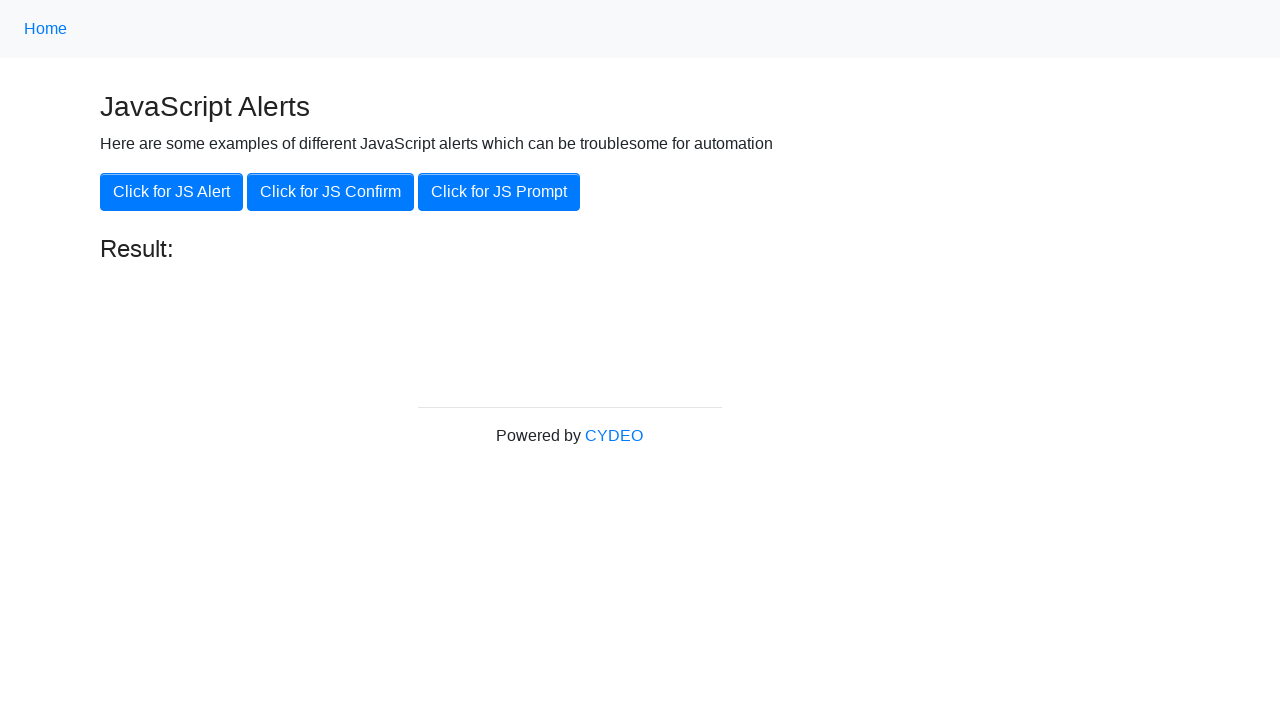

Set up dialog handler to dismiss confirm alert
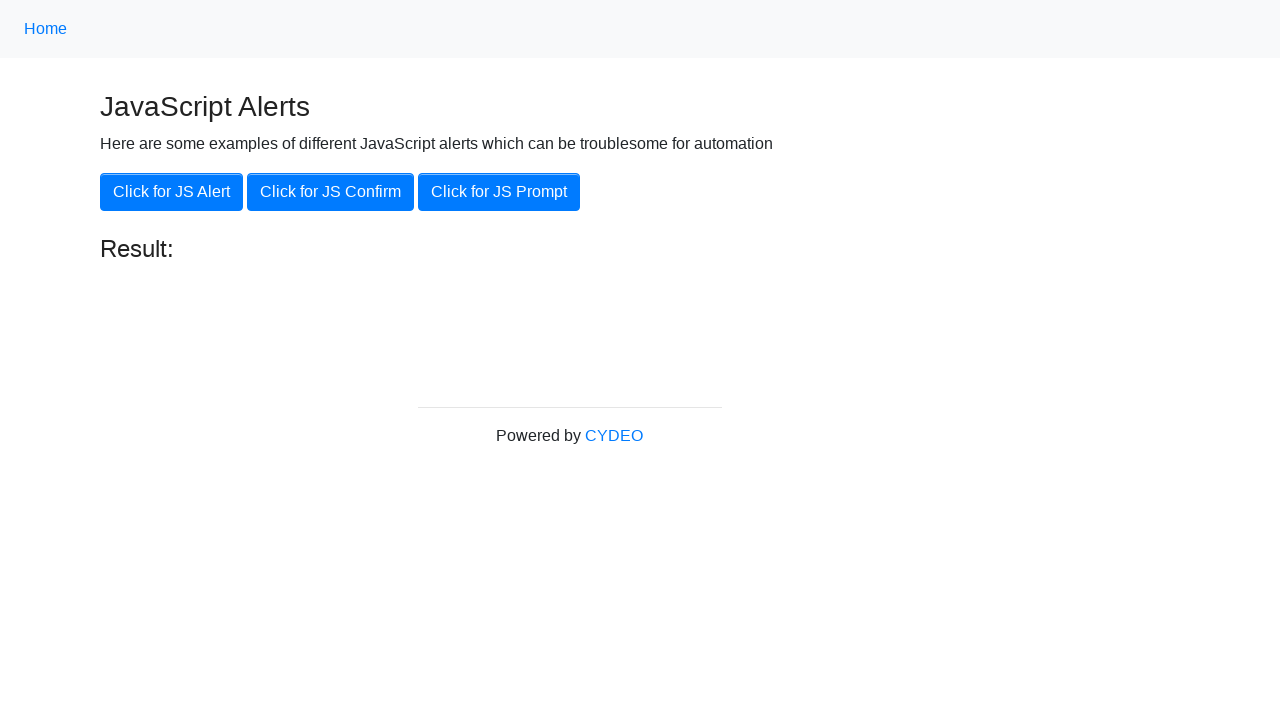

Clicked 'Click for JS Confirm' button at (330, 192) on xpath=//button[.='Click for JS Confirm']
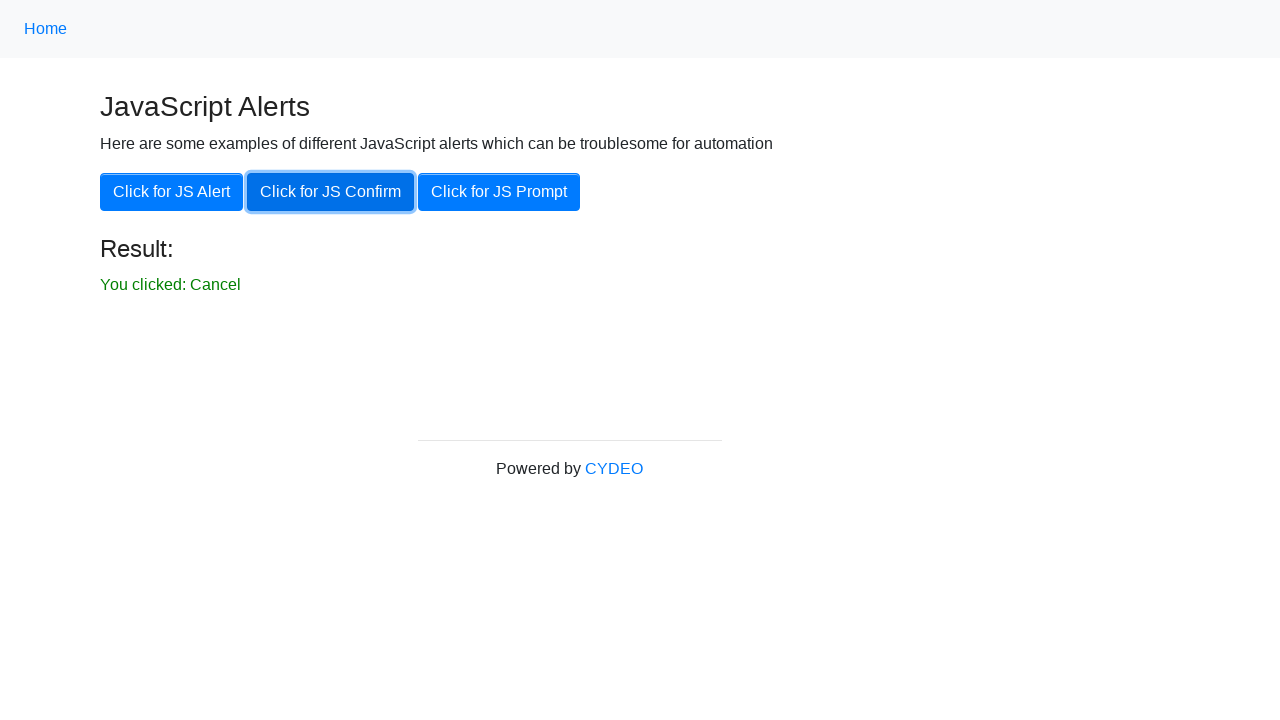

Waited 500ms for result element to update
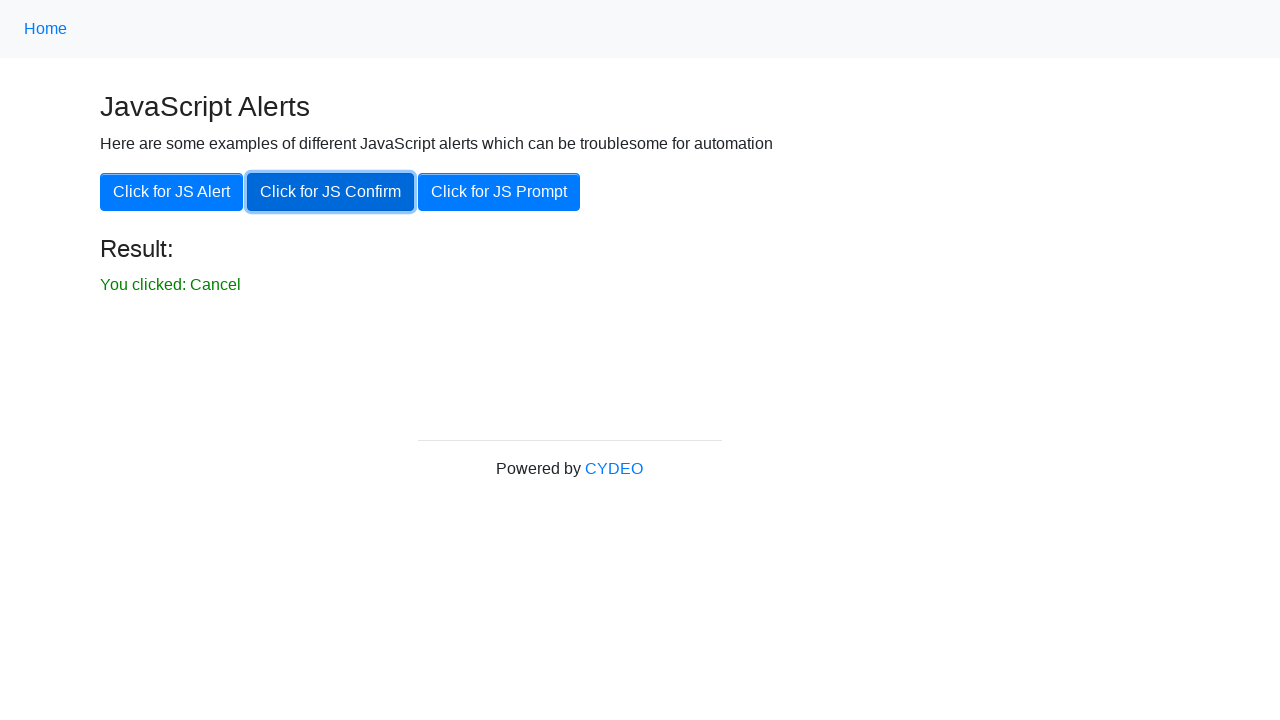

Result element became visible
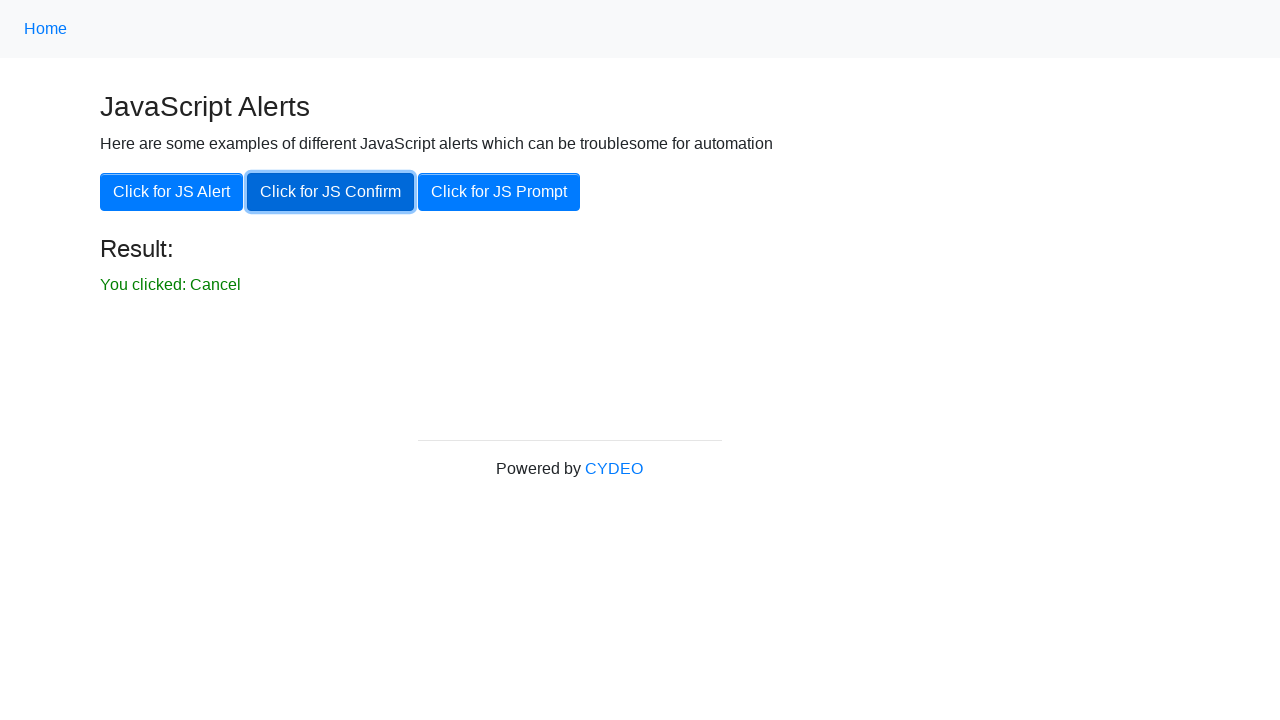

Verified result text shows 'You clicked: Cancel'
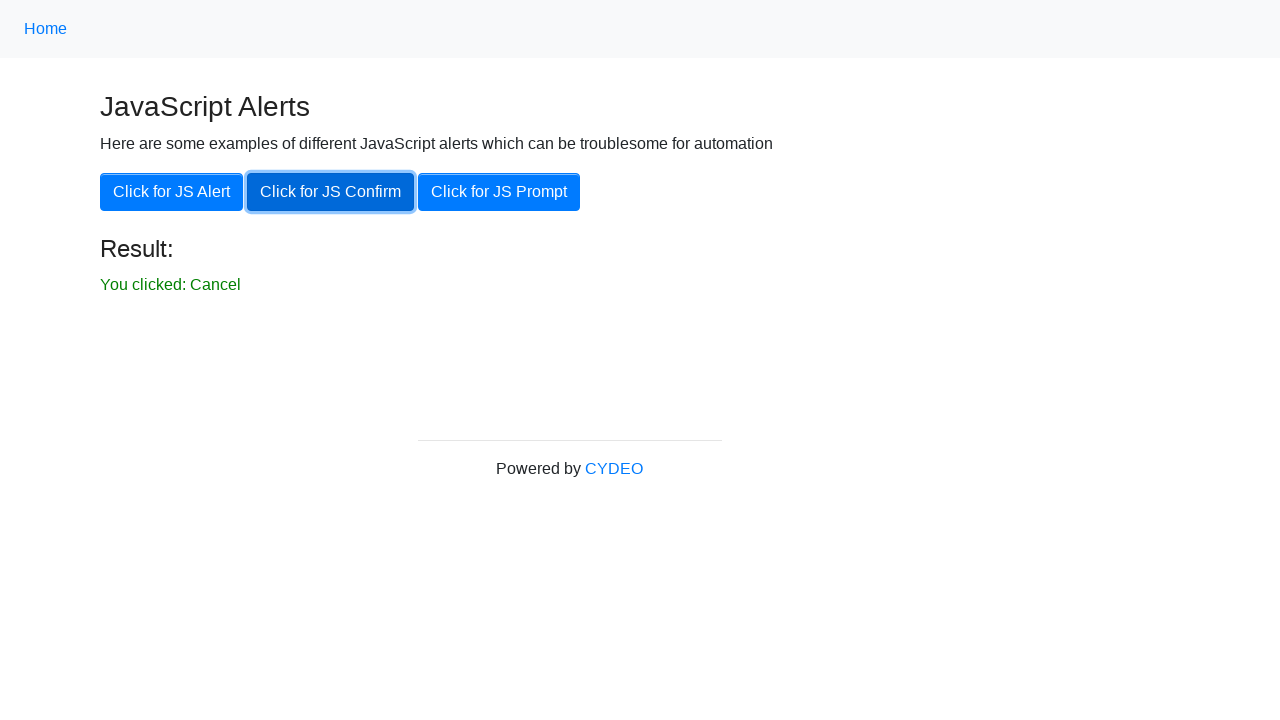

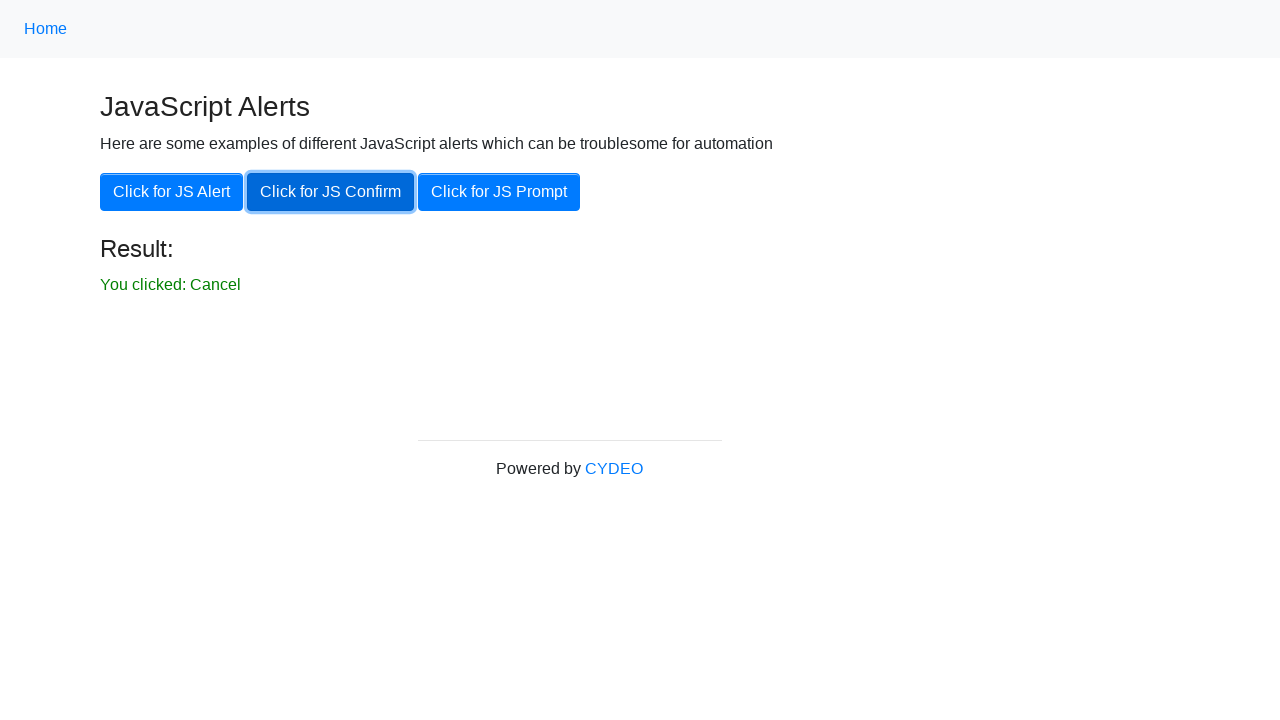